Tests search functionality on a demo e-commerce site by entering a product name "Flying Ninja" and submitting the search form

Starting URL: https://cms.demo.katalon.com/

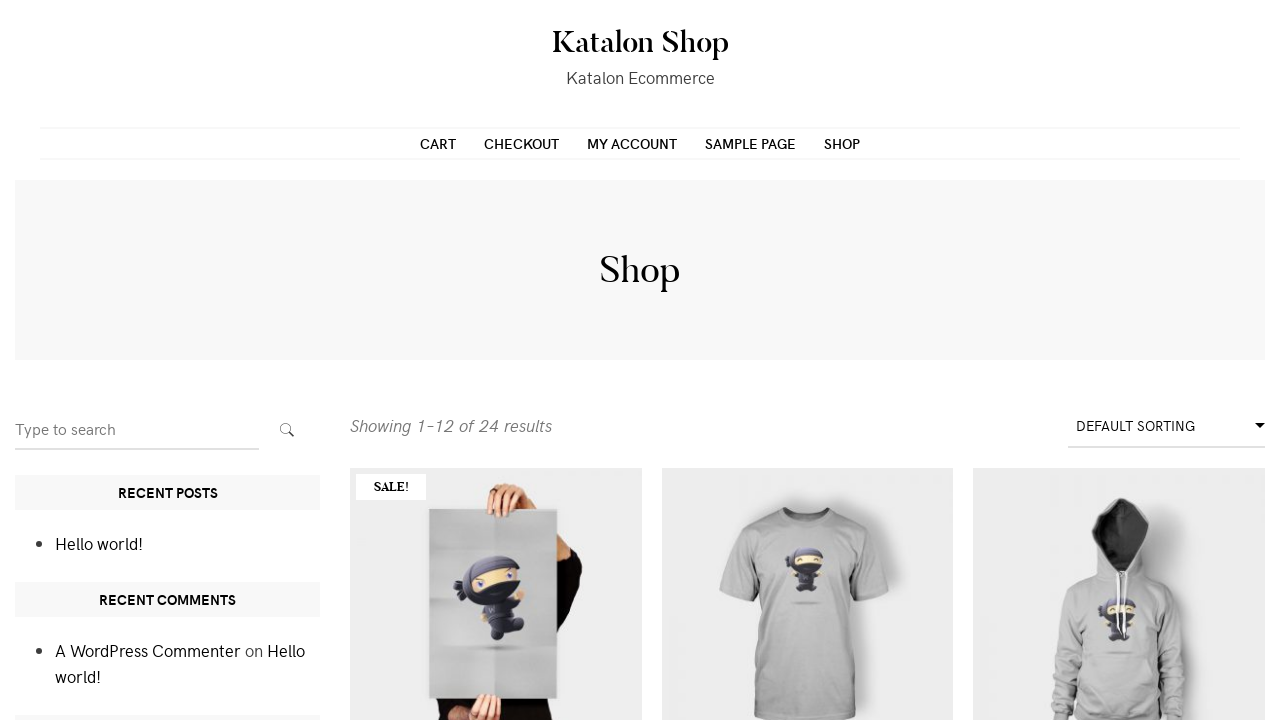

Filled search box with product name 'Flying Ninja' on input[name='s']
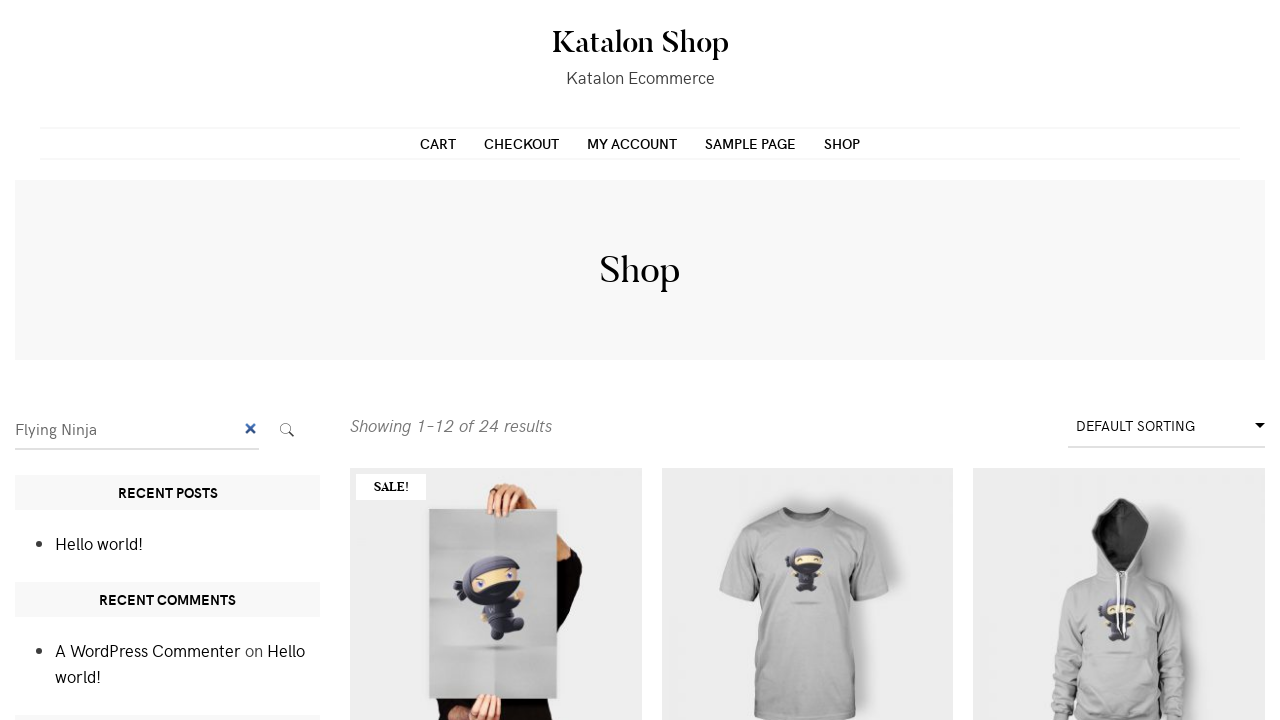

Clicked submit button to perform search at (287, 430) on button[type='submit']
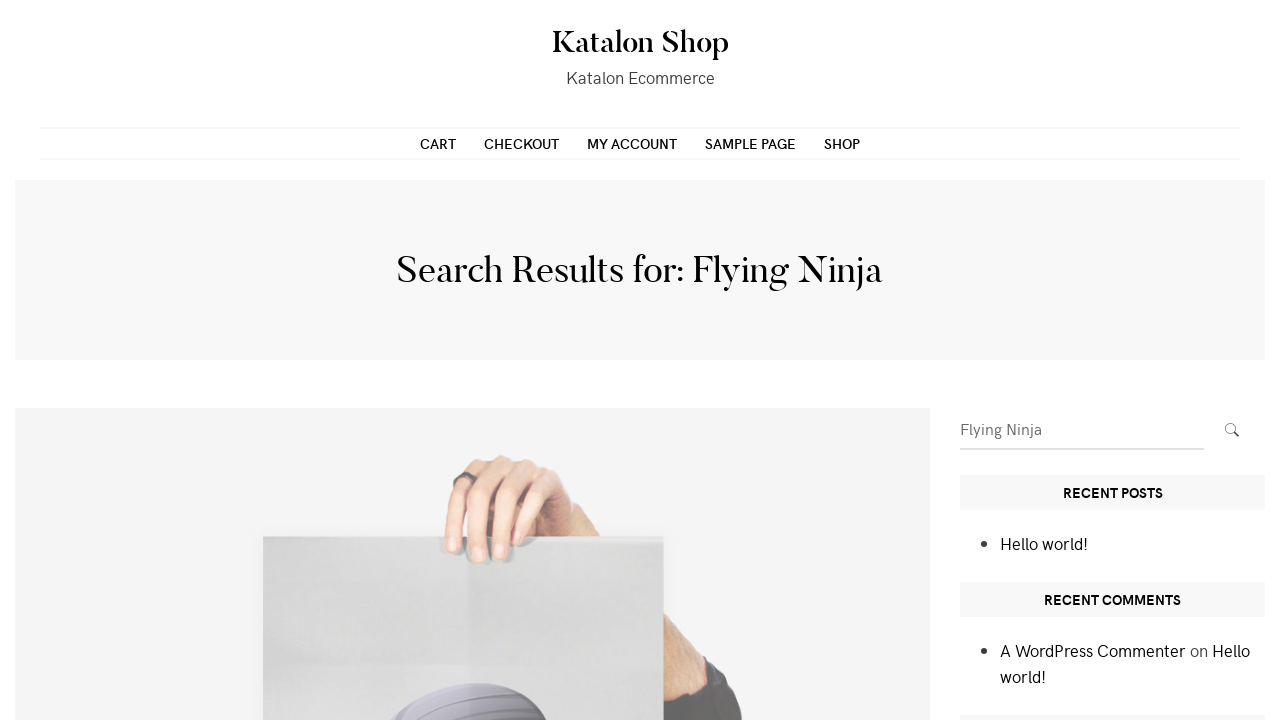

Search results loaded successfully
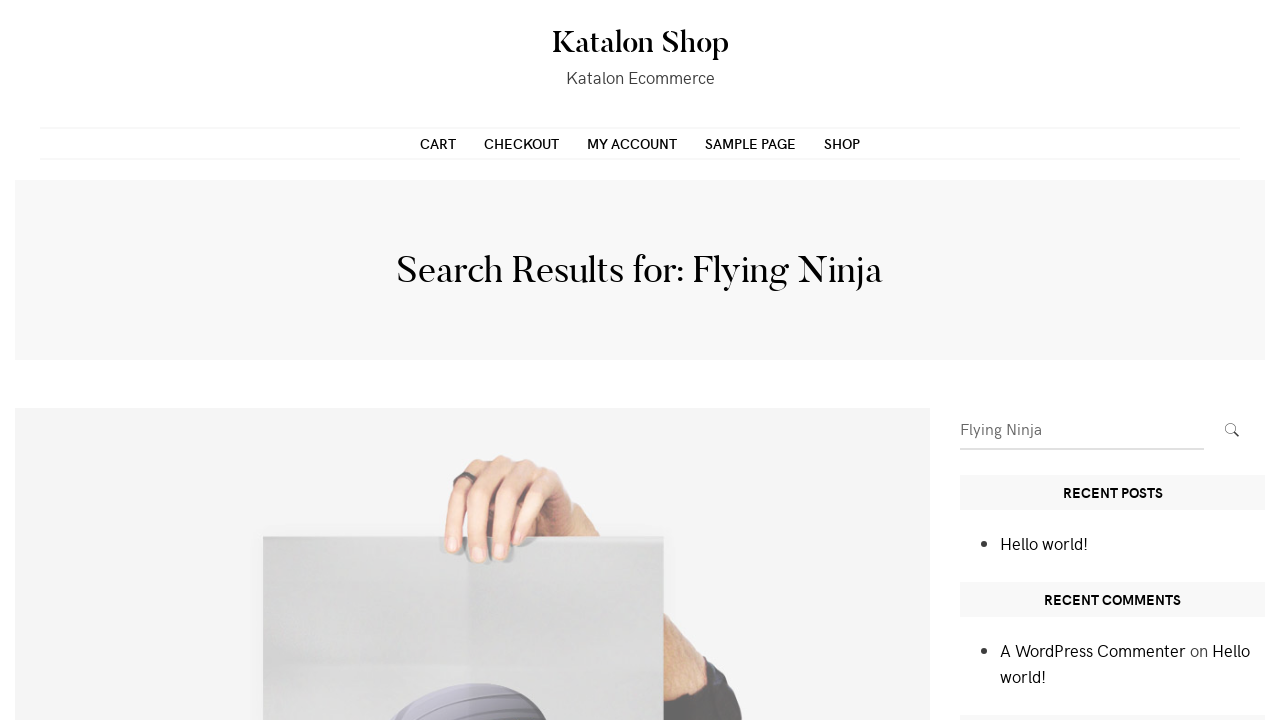

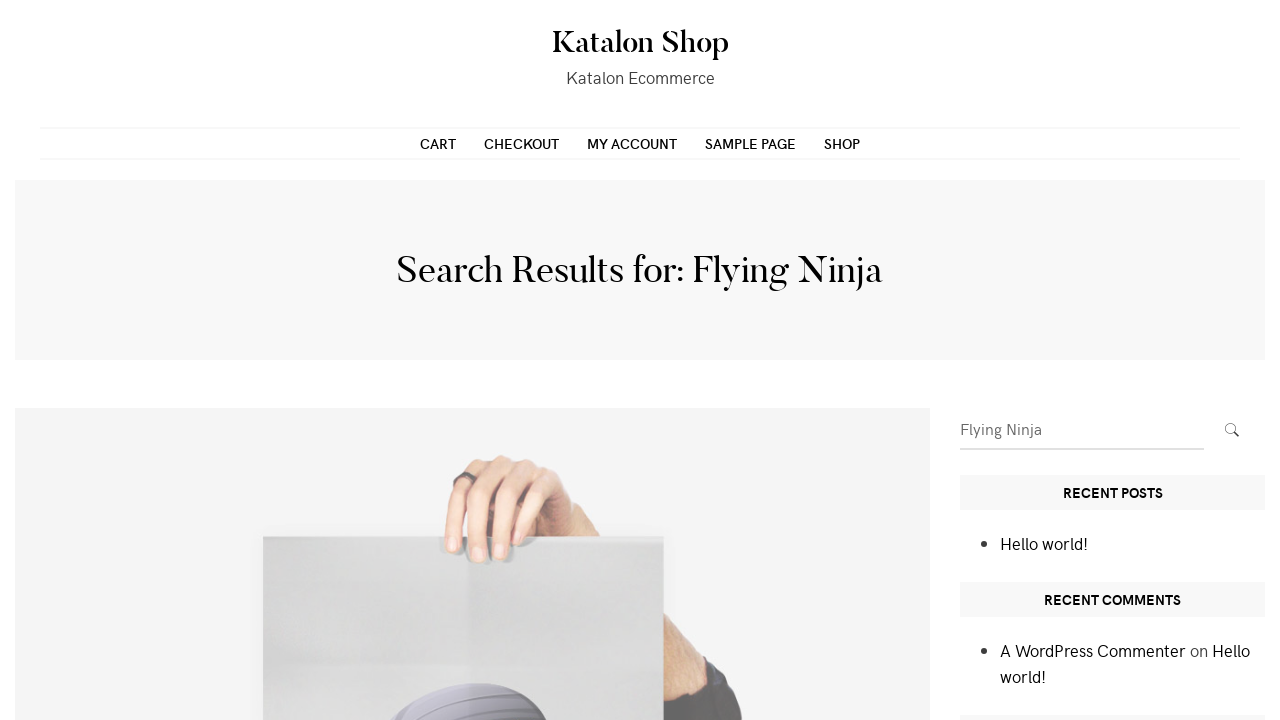